Tests page scrolling functionality by navigating to a scroll test page and scrolling down 1000 pixels using JavaScript execution.

Starting URL: http://formy-project.herokuapp.com/scroll

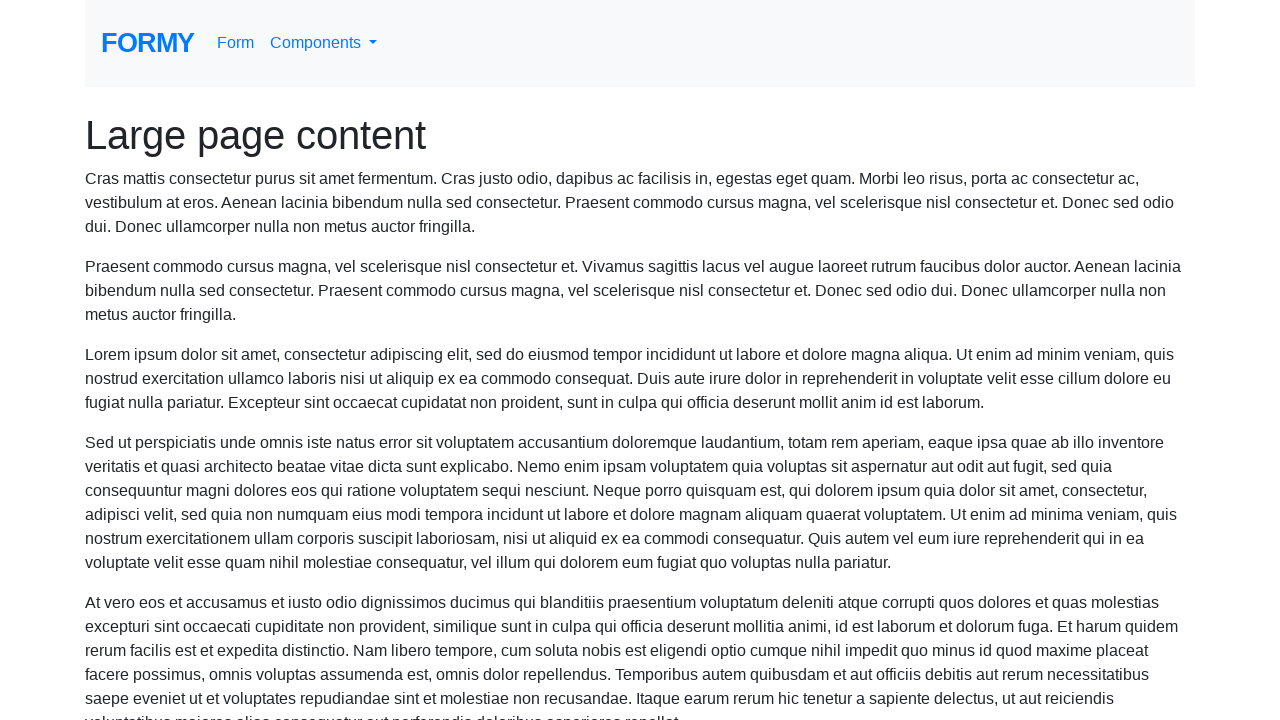

Navigated to scroll test page
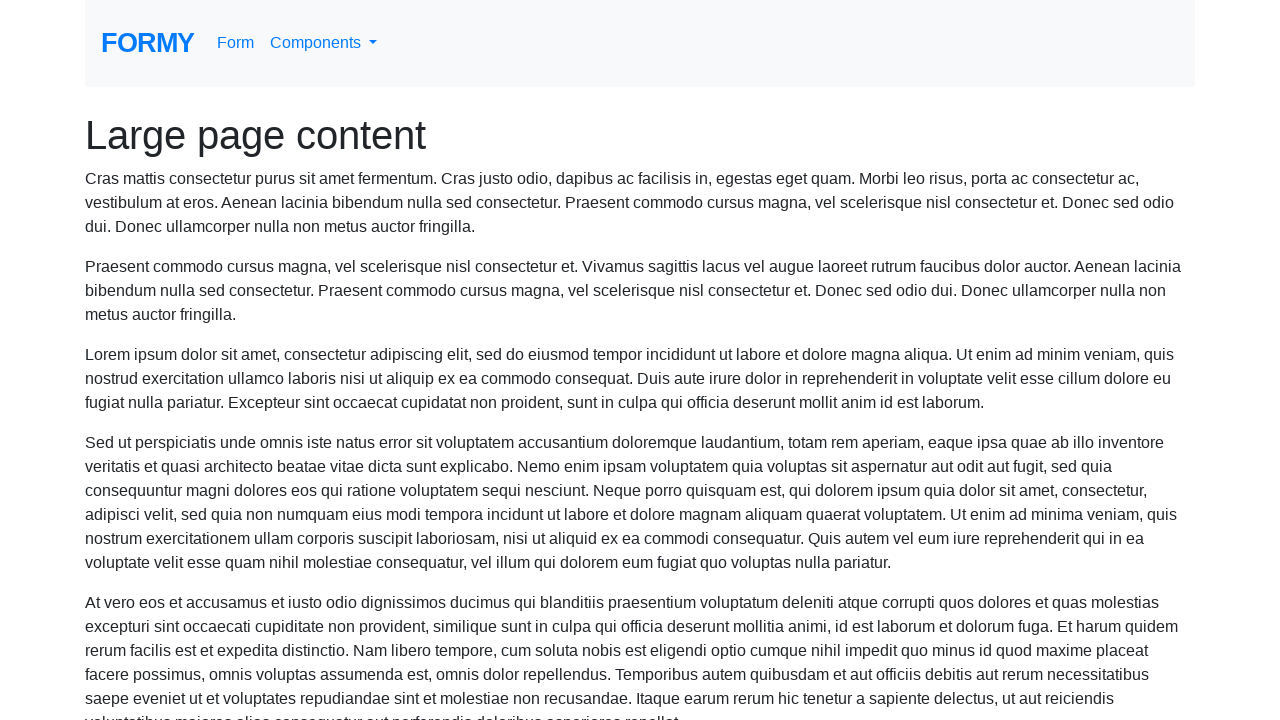

Scrolled down 1000 pixels using JavaScript
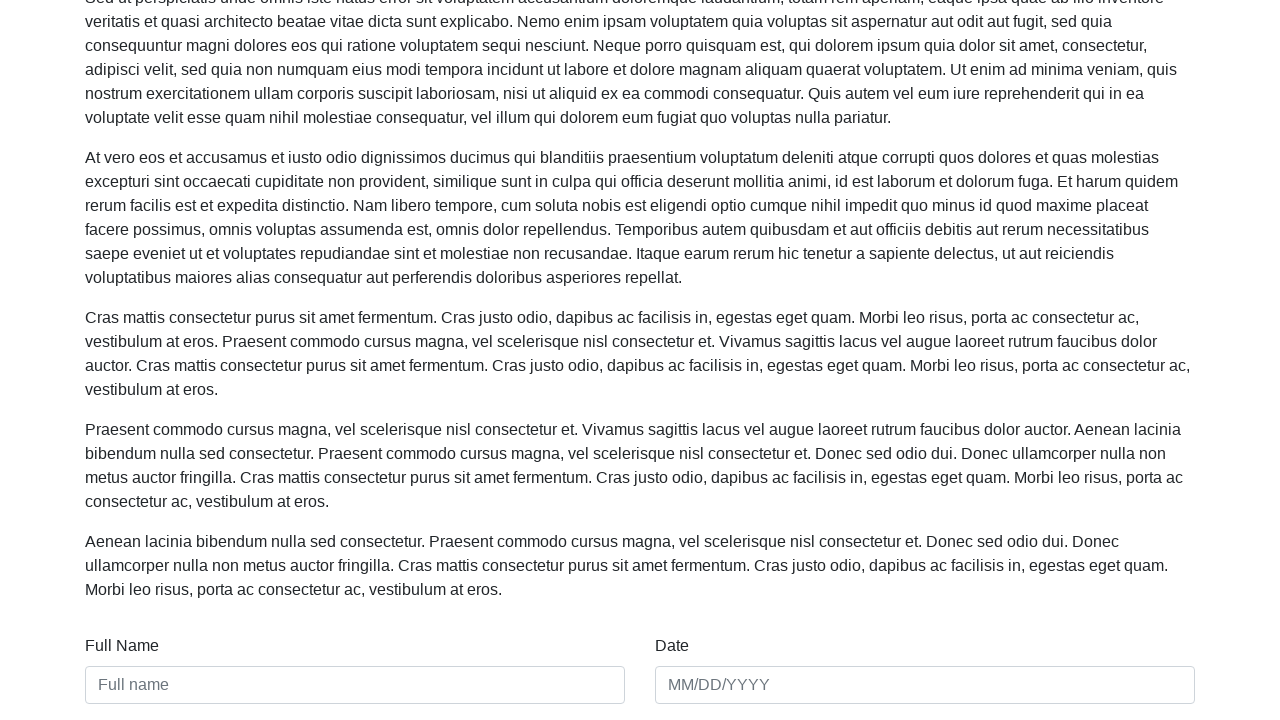

Waited 500ms for scroll to complete
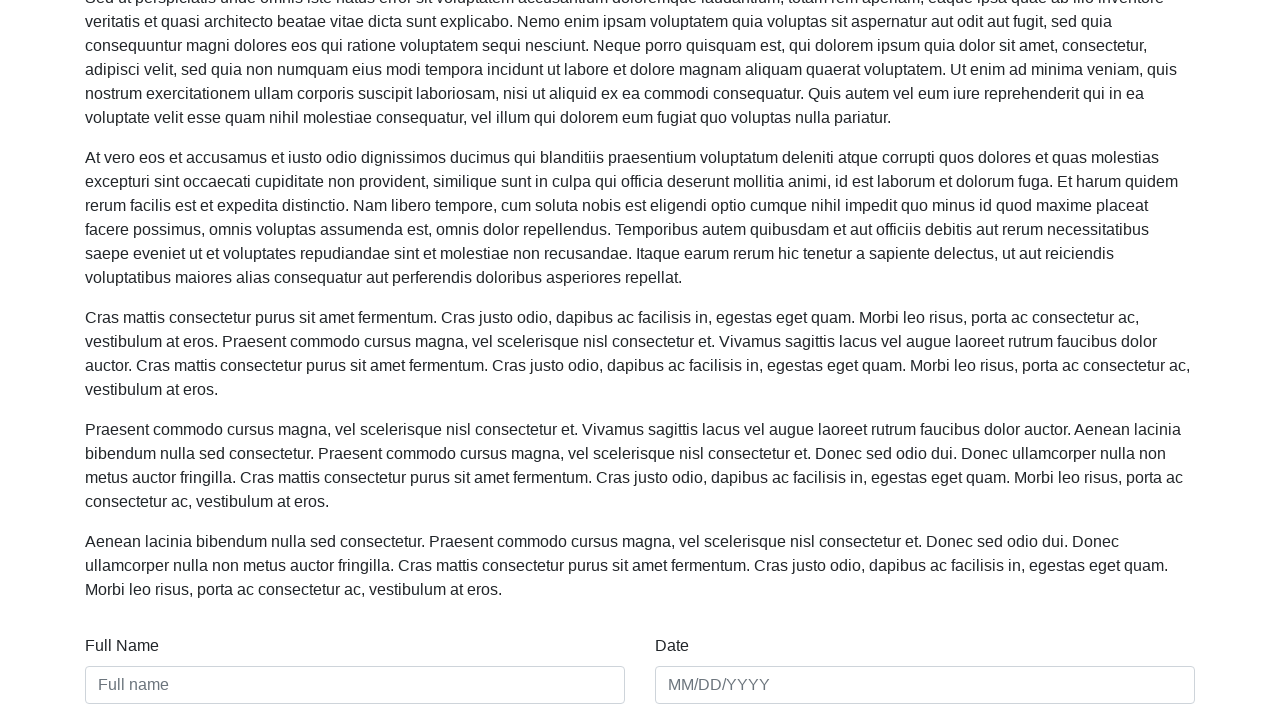

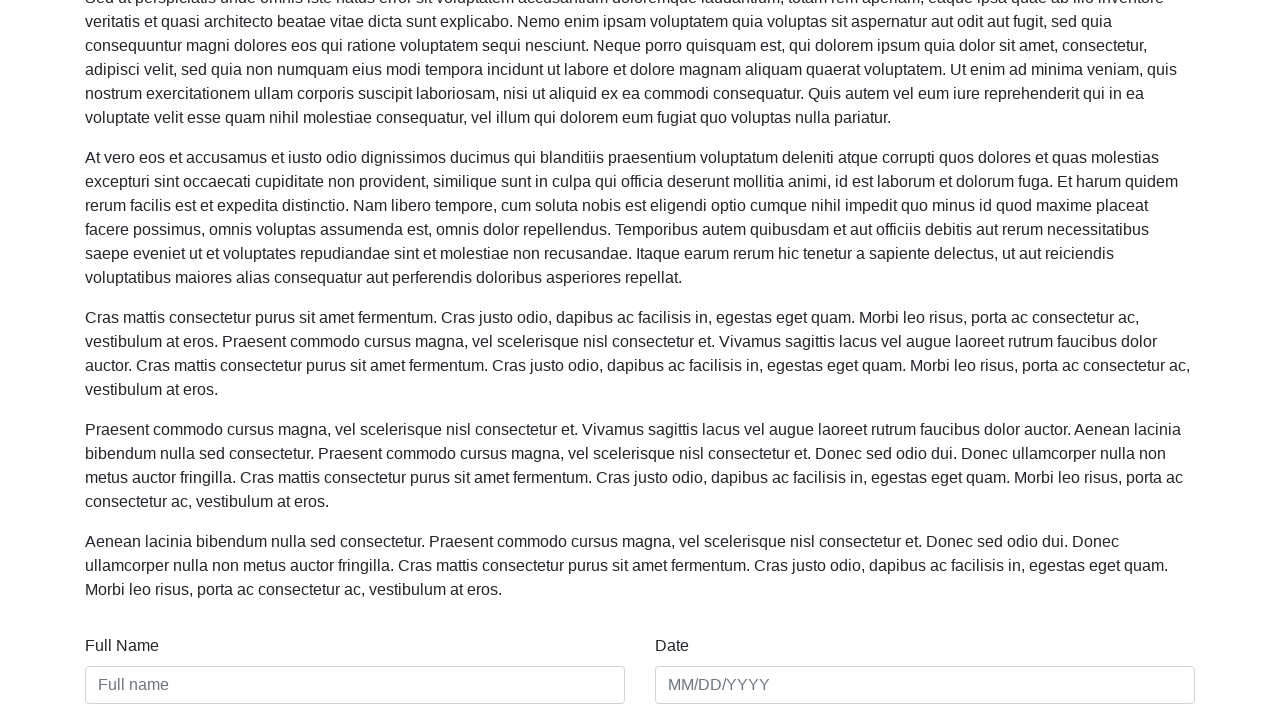